Tests that the page loads successfully by waiting for network idle and verifying header and main elements are present

Starting URL: https://djyalu.github.io/singapore_weather_cam/

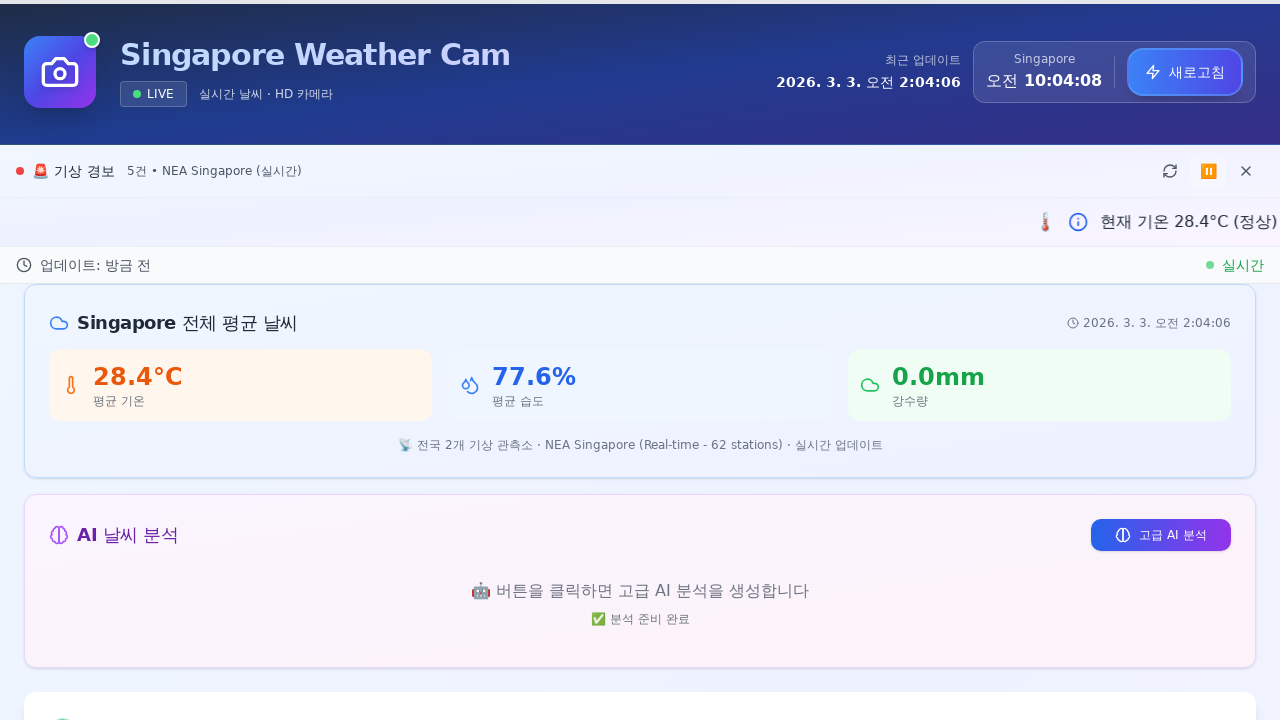

Navigated to Singapore weather cam page
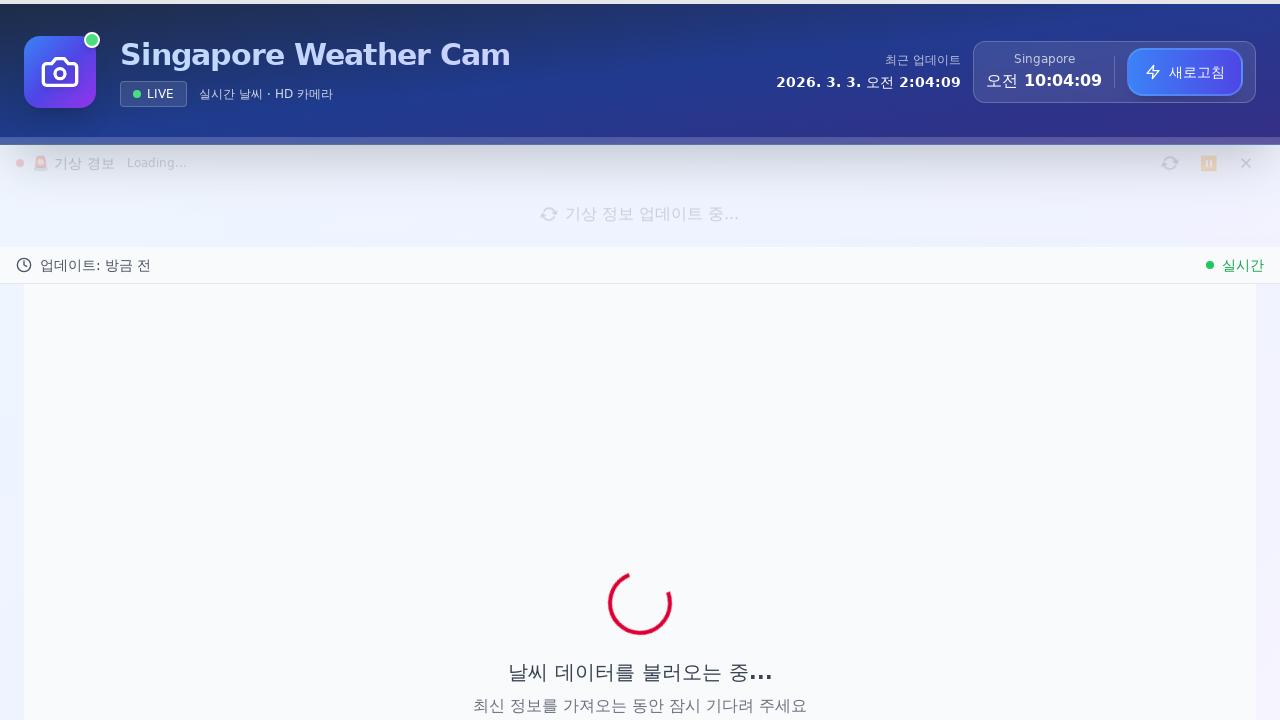

Waited for network idle state
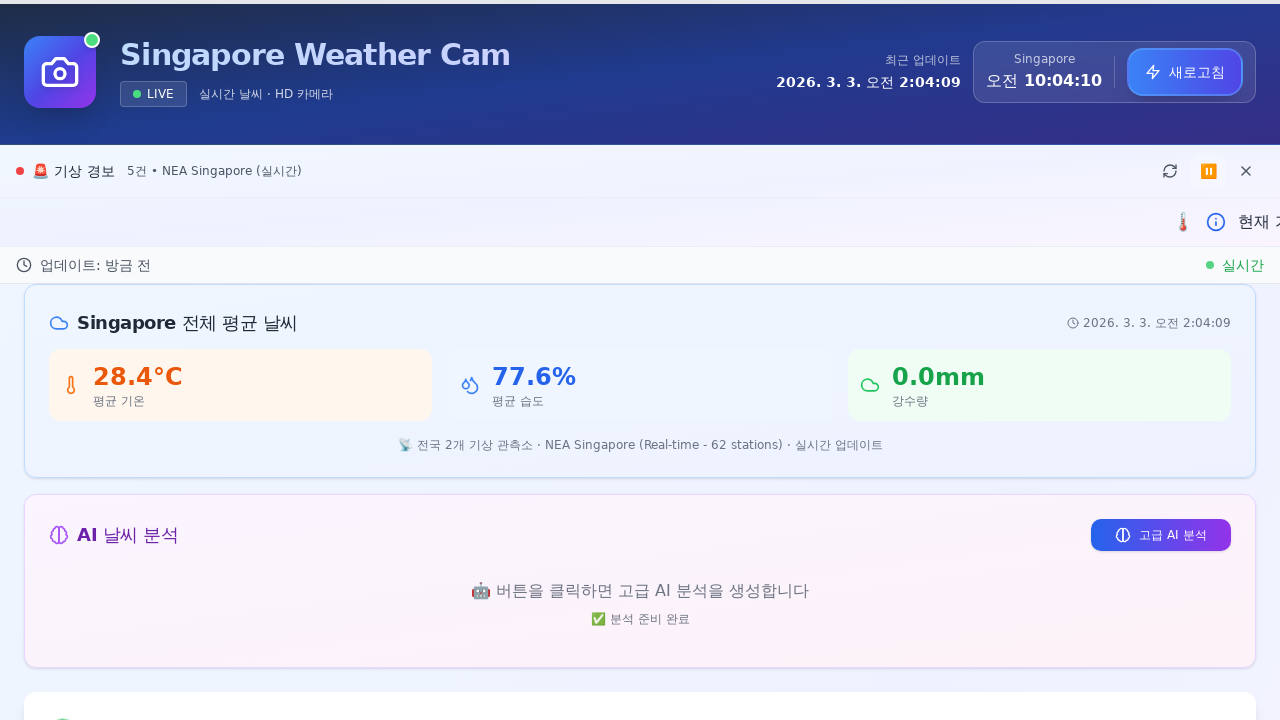

Header element loaded successfully
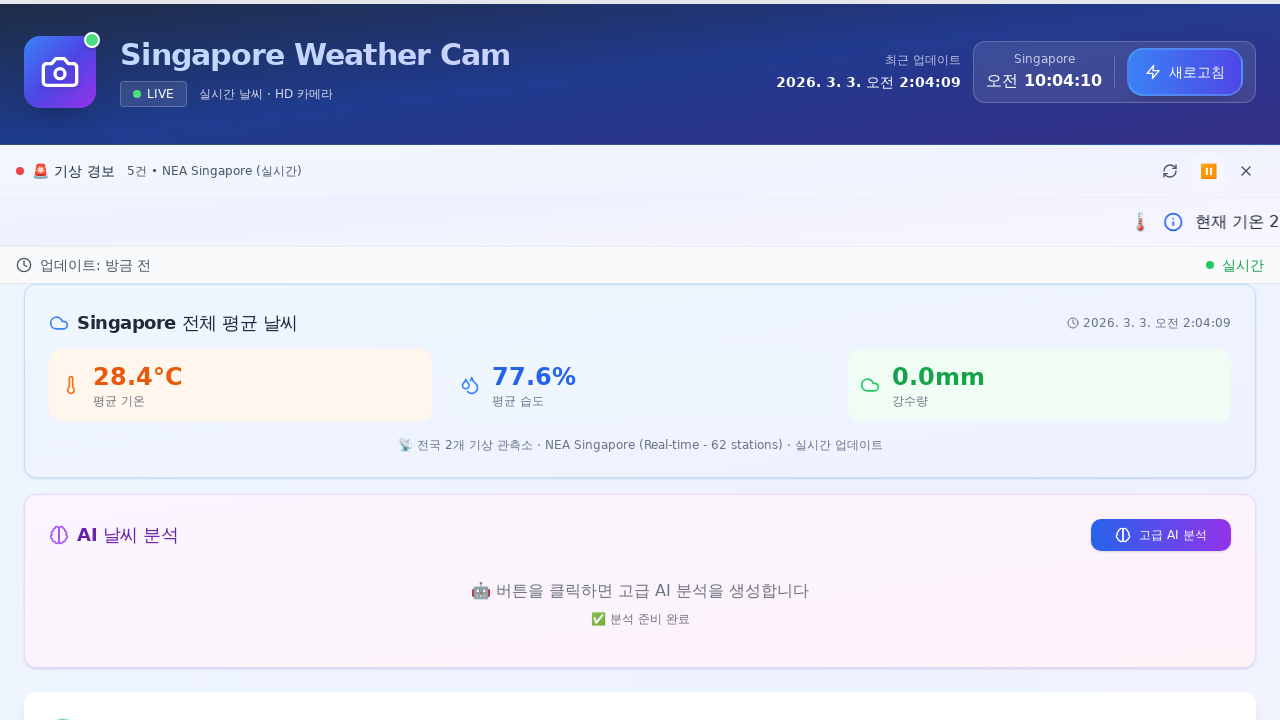

Main element loaded successfully
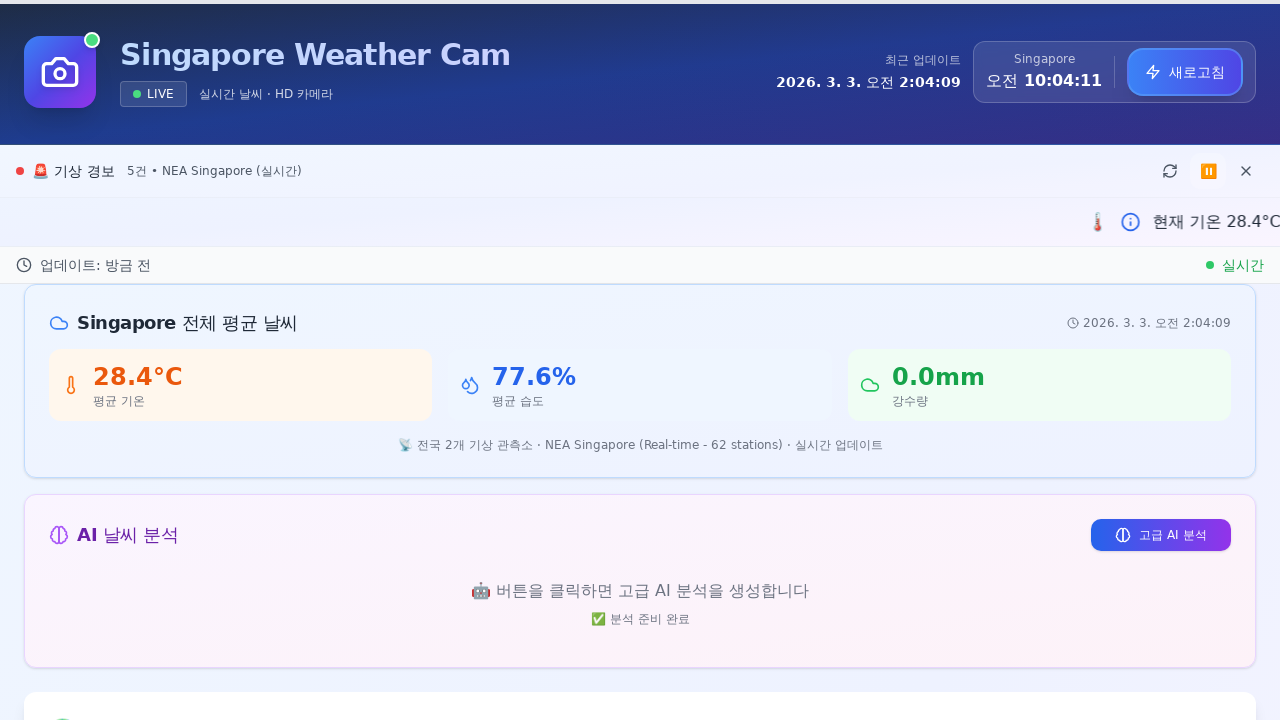

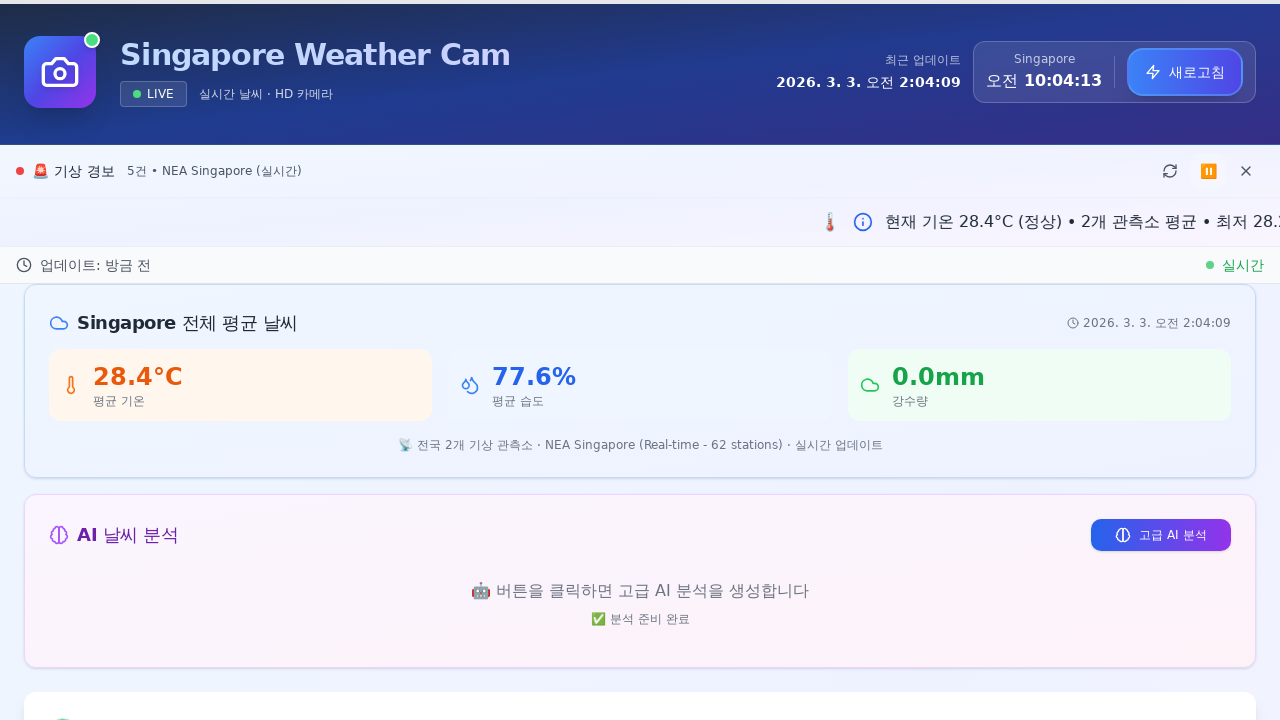